Navigates to a practice page and clicks all visible checkboxes with name 'cars'

Starting URL: https://www.letskodeit.com/practice

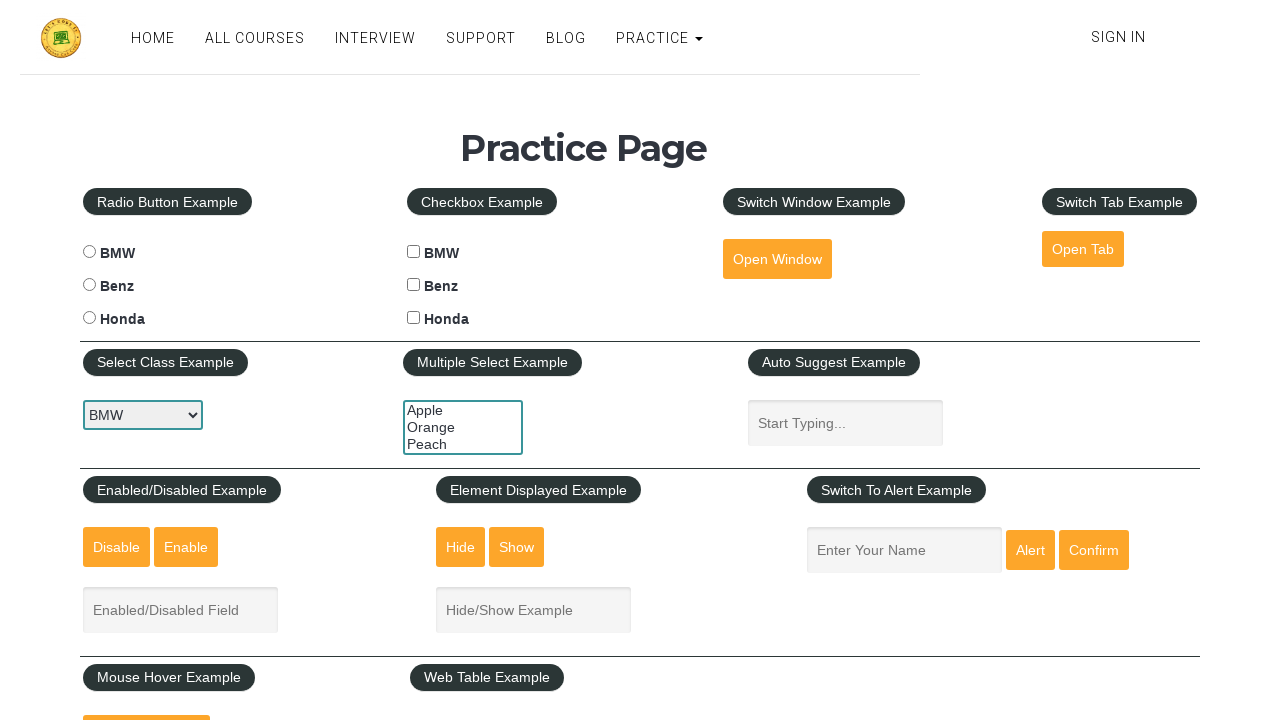

Navigated to practice page
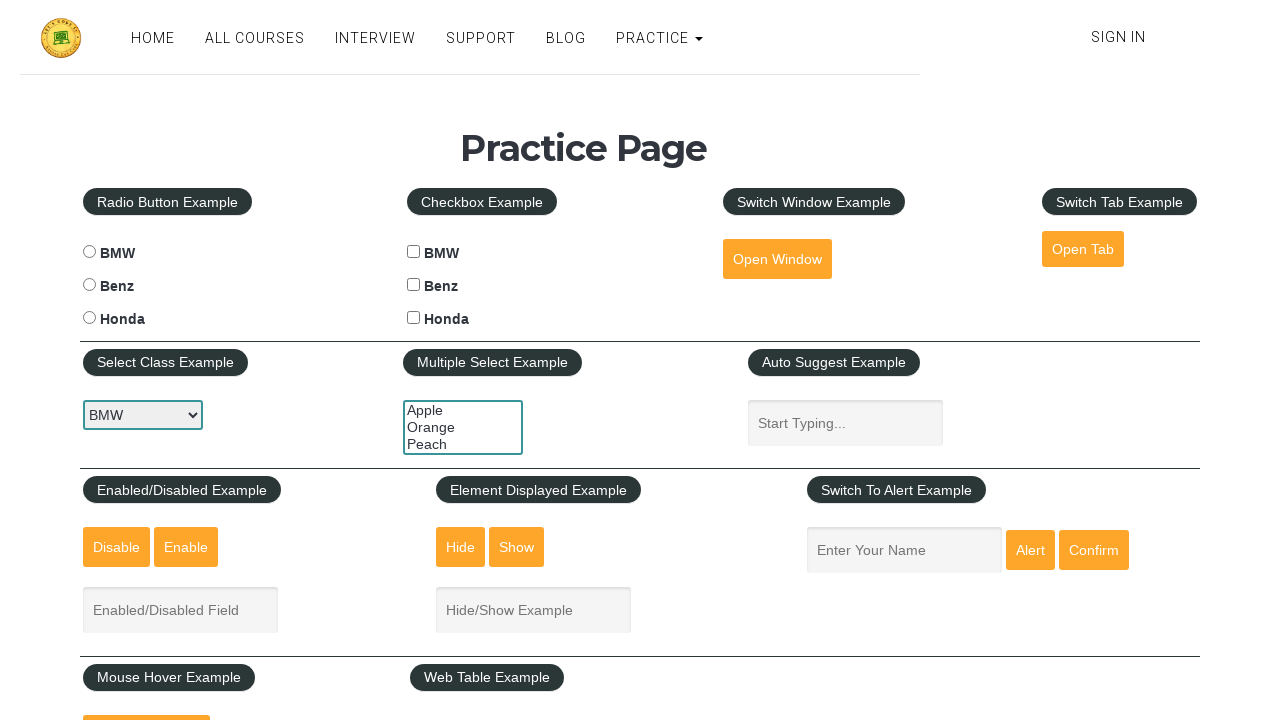

Located all car checkboxes
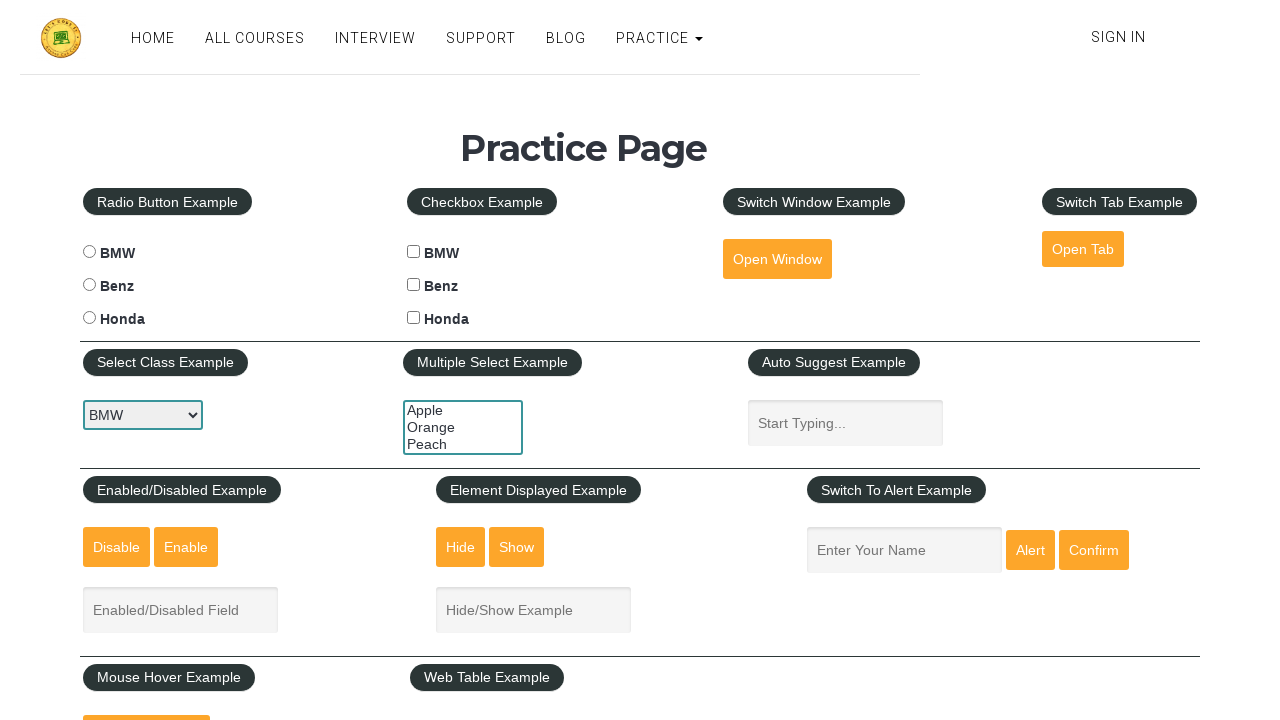

Found 3 car checkboxes
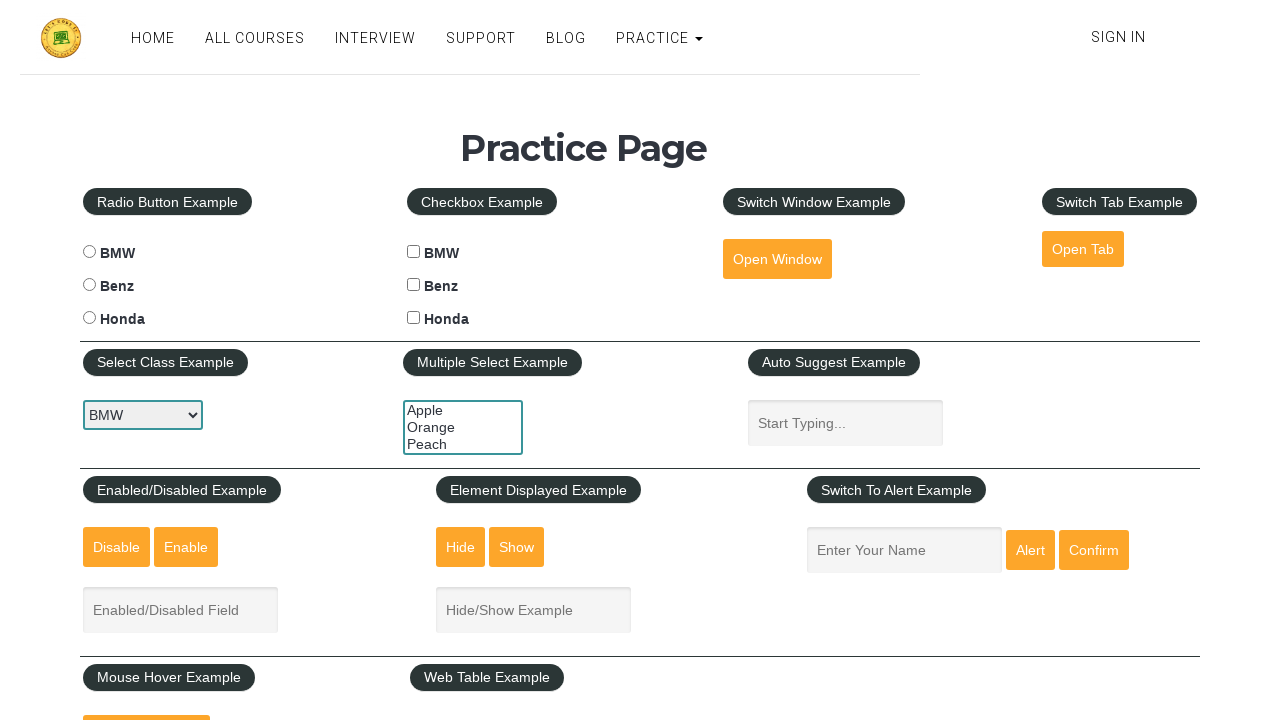

Clicked visible checkbox #1 at (414, 252) on xpath=//input[@name='cars' and @type='checkbox'] >> nth=0
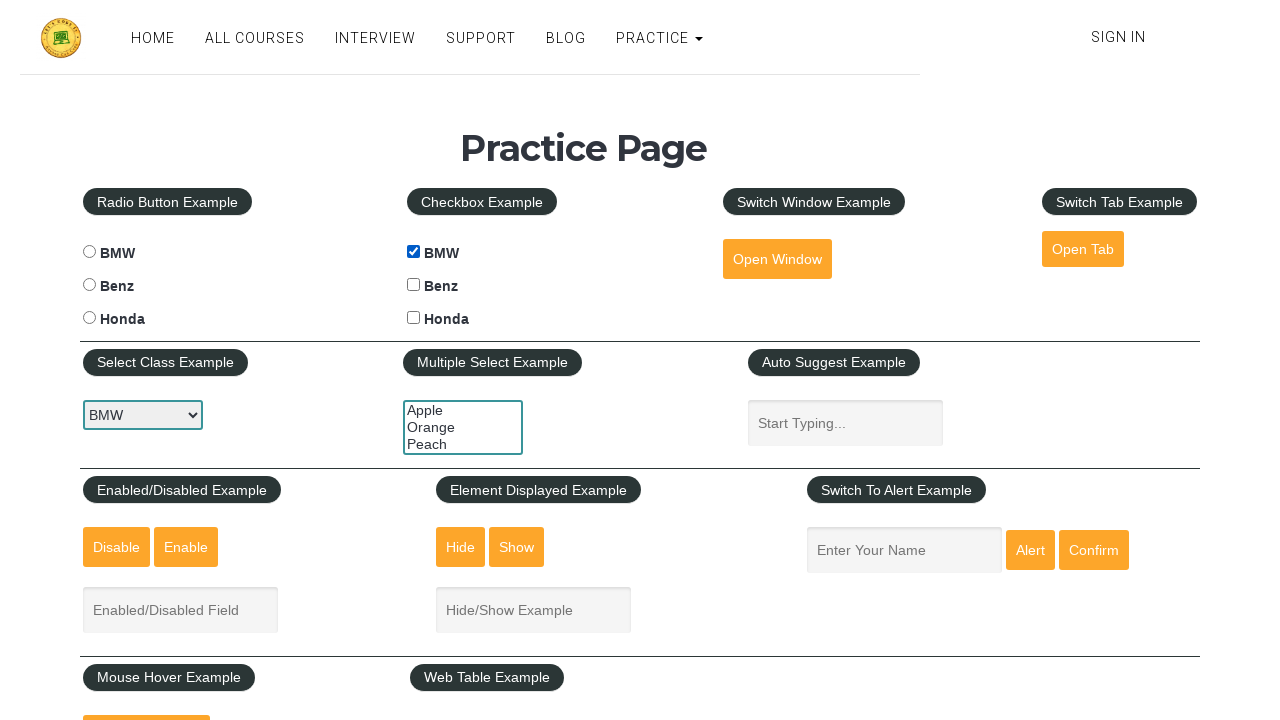

Clicked visible checkbox #2 at (414, 285) on xpath=//input[@name='cars' and @type='checkbox'] >> nth=1
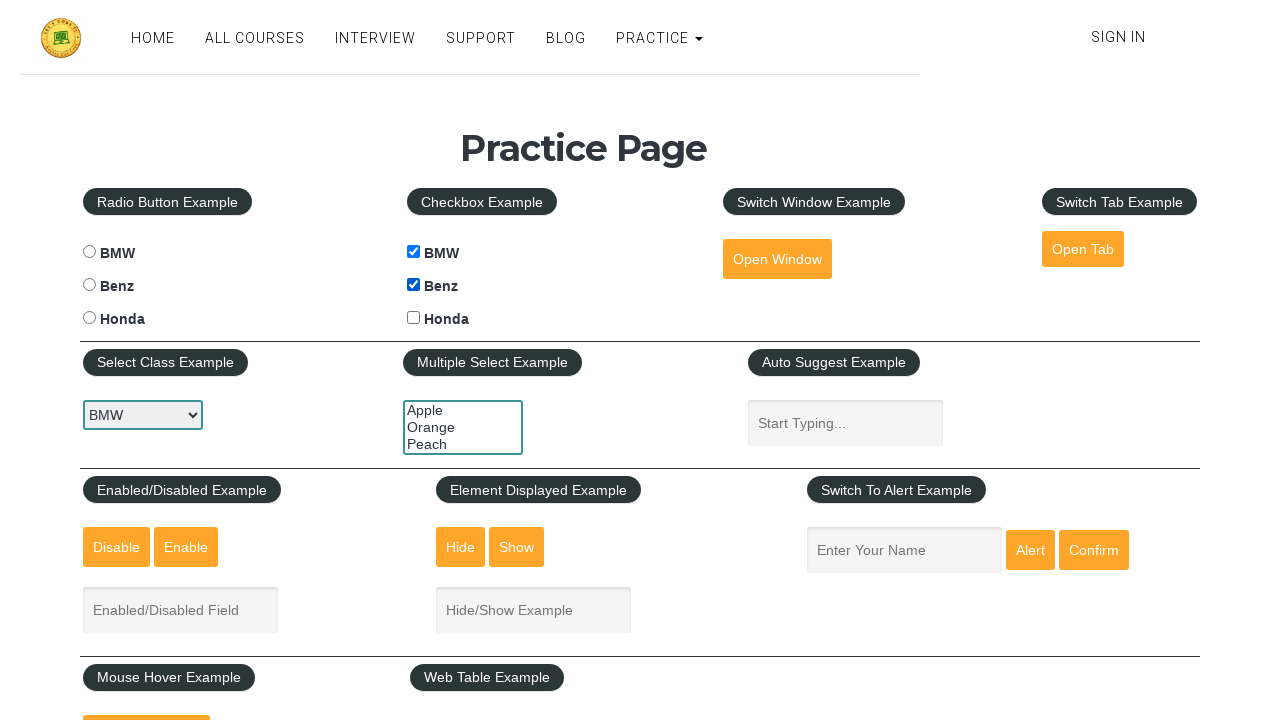

Clicked visible checkbox #3 at (414, 318) on xpath=//input[@name='cars' and @type='checkbox'] >> nth=2
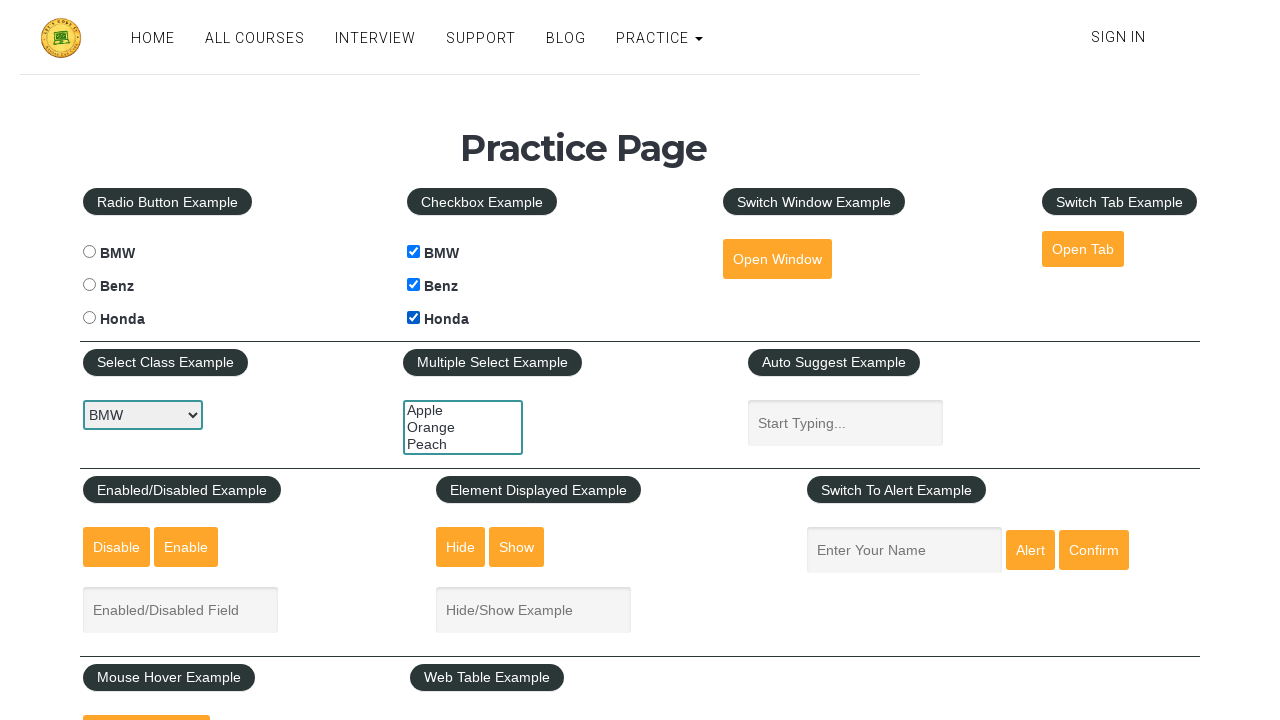

Waited 3 seconds to view results
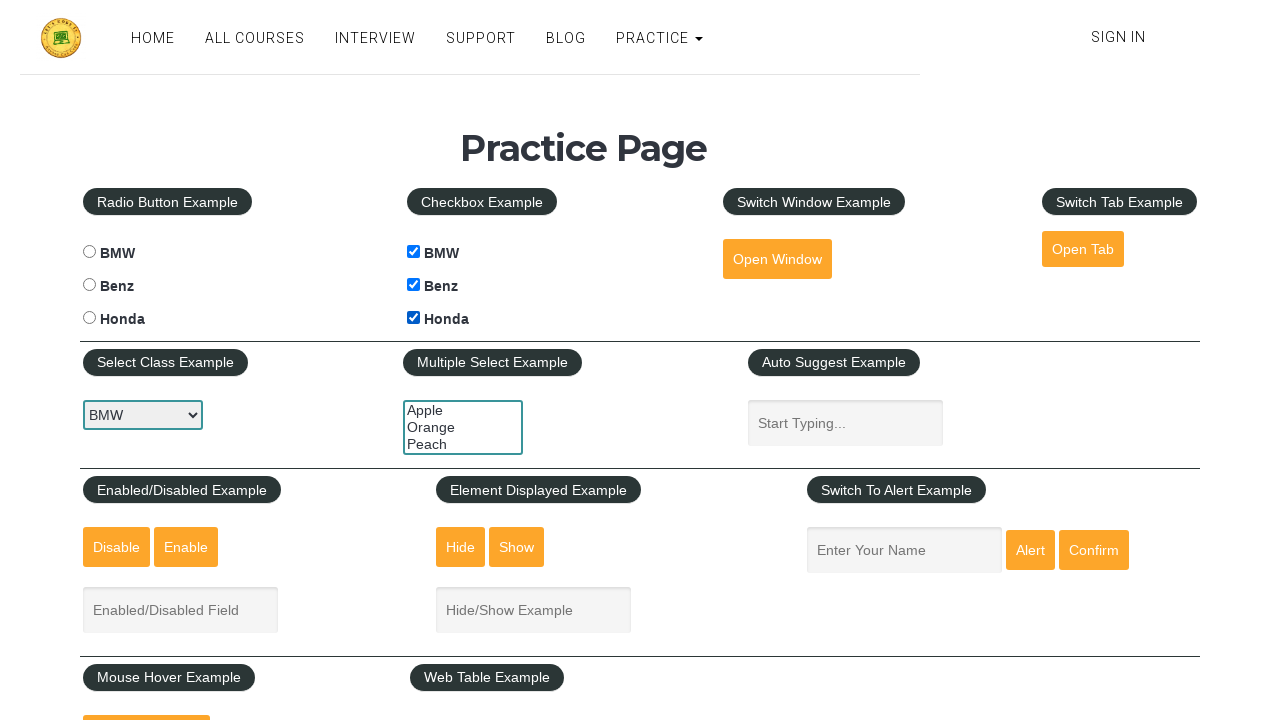

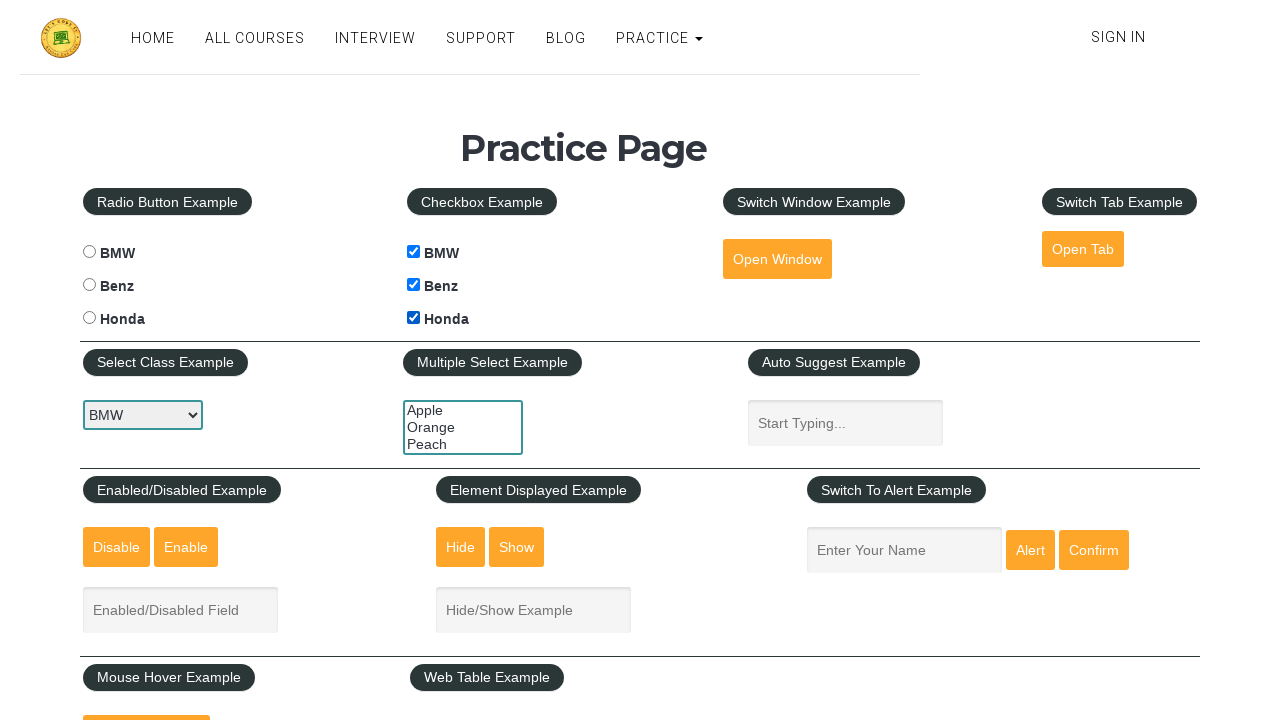